Tests window handling by clicking a link that opens a new window, switching between windows, and verifying content in both windows

Starting URL: http://the-internet.herokuapp.com

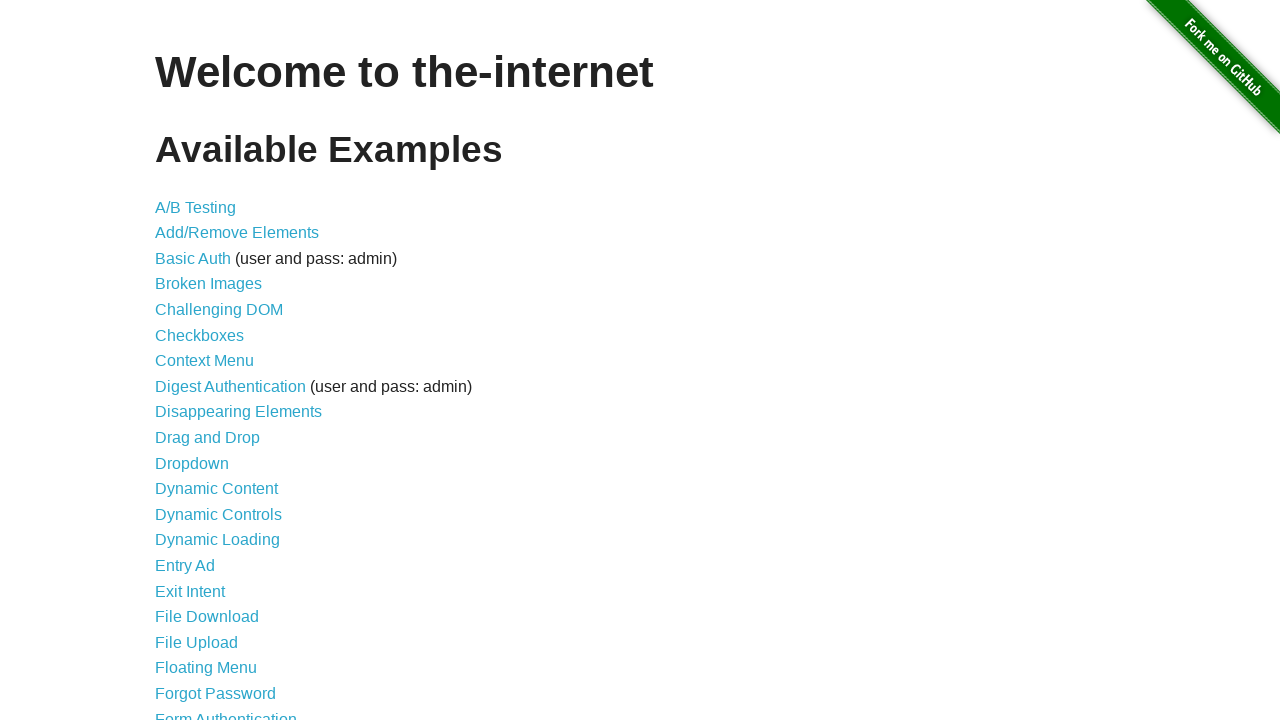

Clicked on 'Multiple Windows' link at (218, 369) on xpath=//a[text()='Multiple Windows']
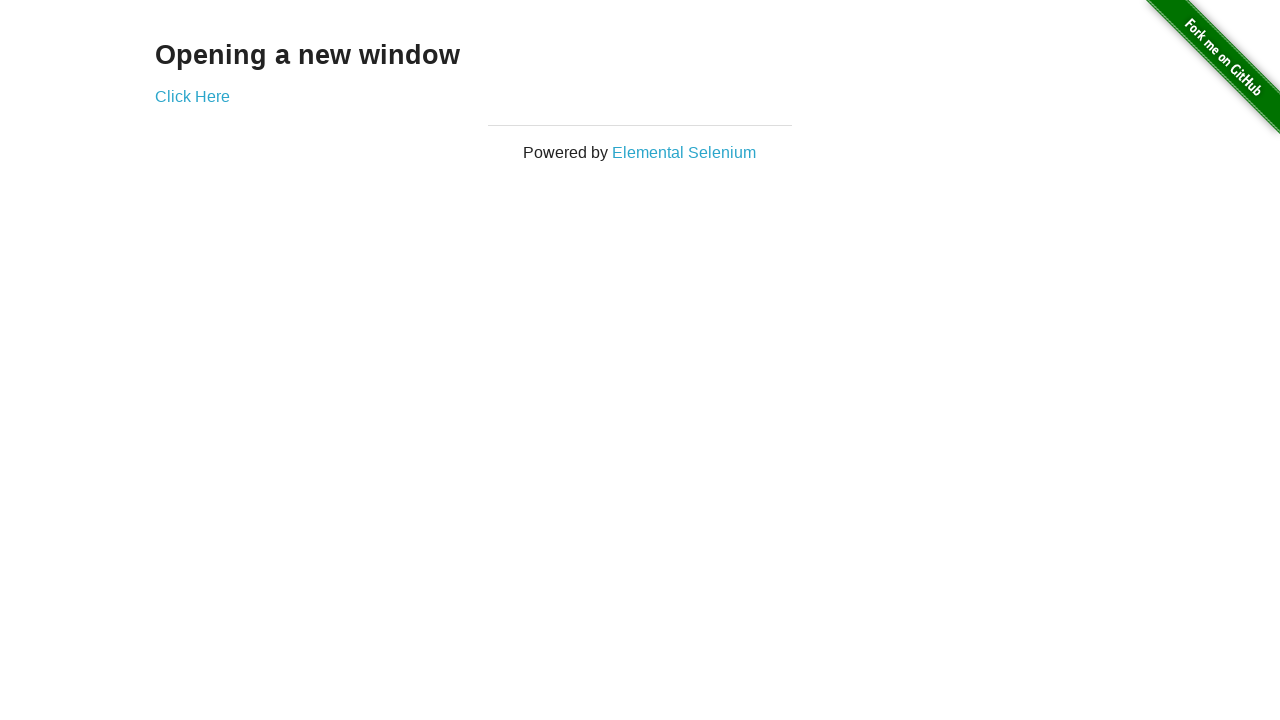

Clicked 'Click Here' link to open new window at (192, 96) on xpath=//a[text()='Click Here']
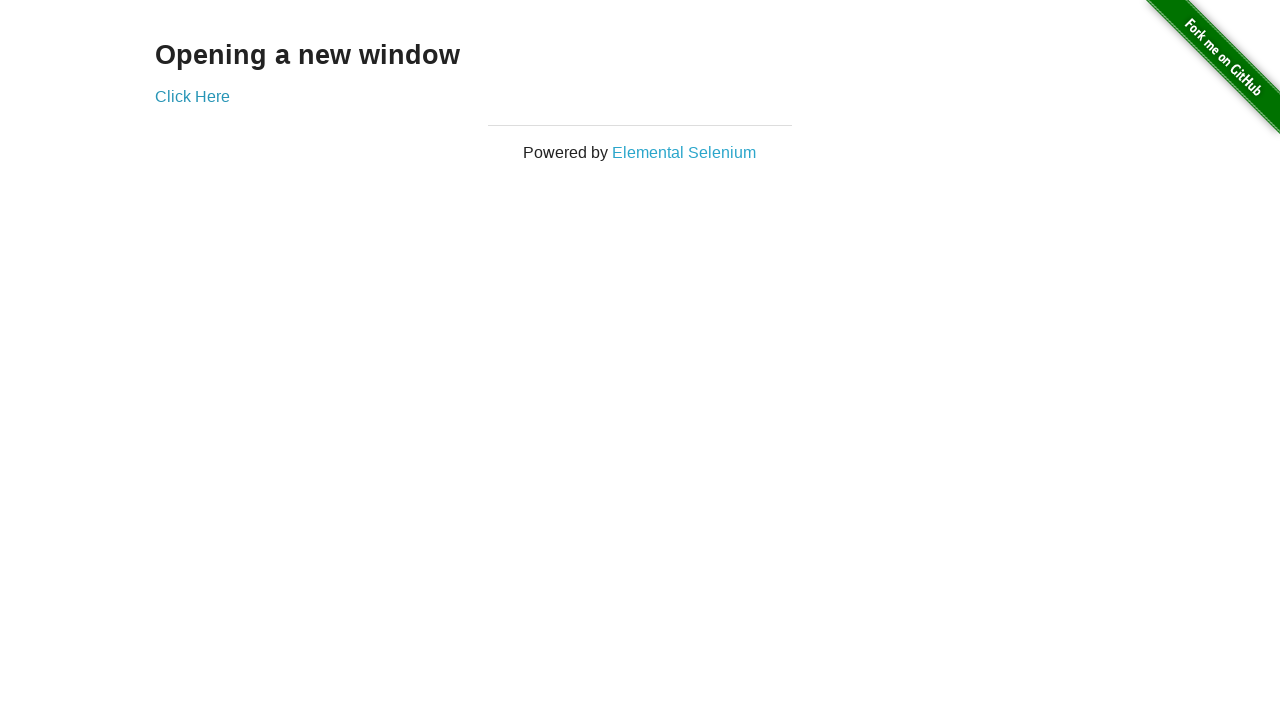

New window opened and captured
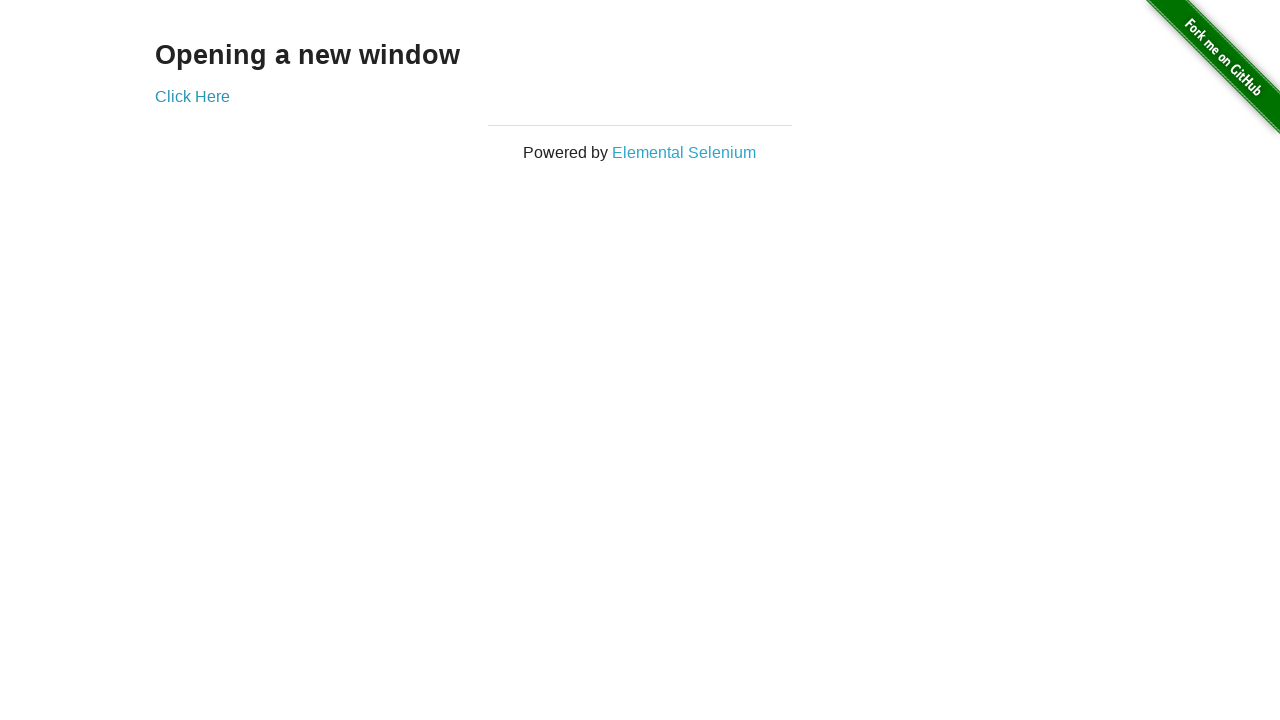

New window page loaded completely
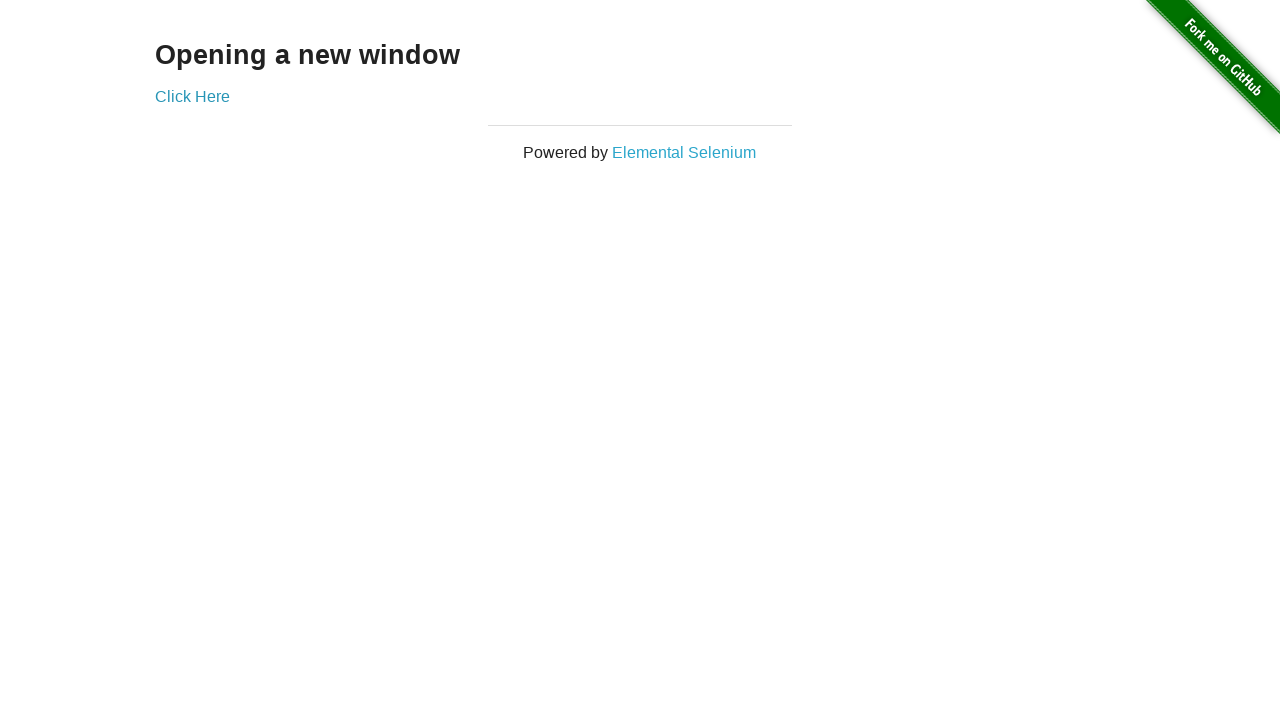

Retrieved text from new window: 'New Window'
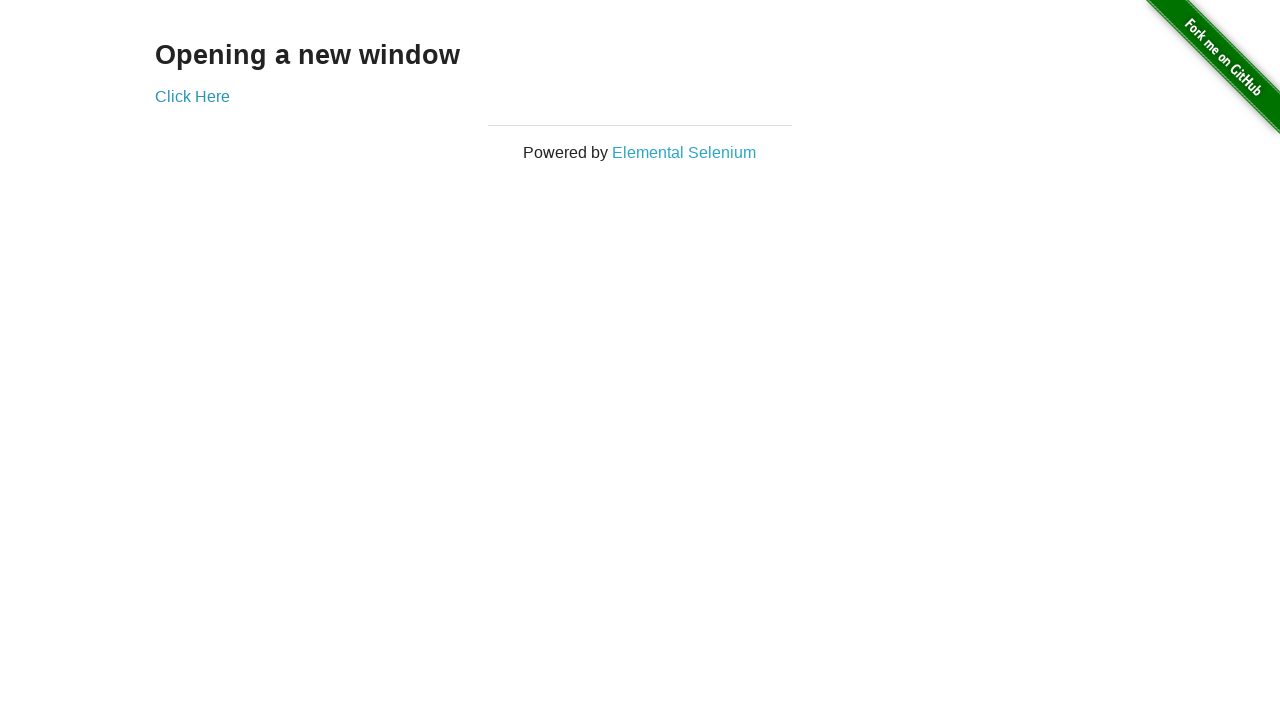

Retrieved text from original window: 'Opening a new window'
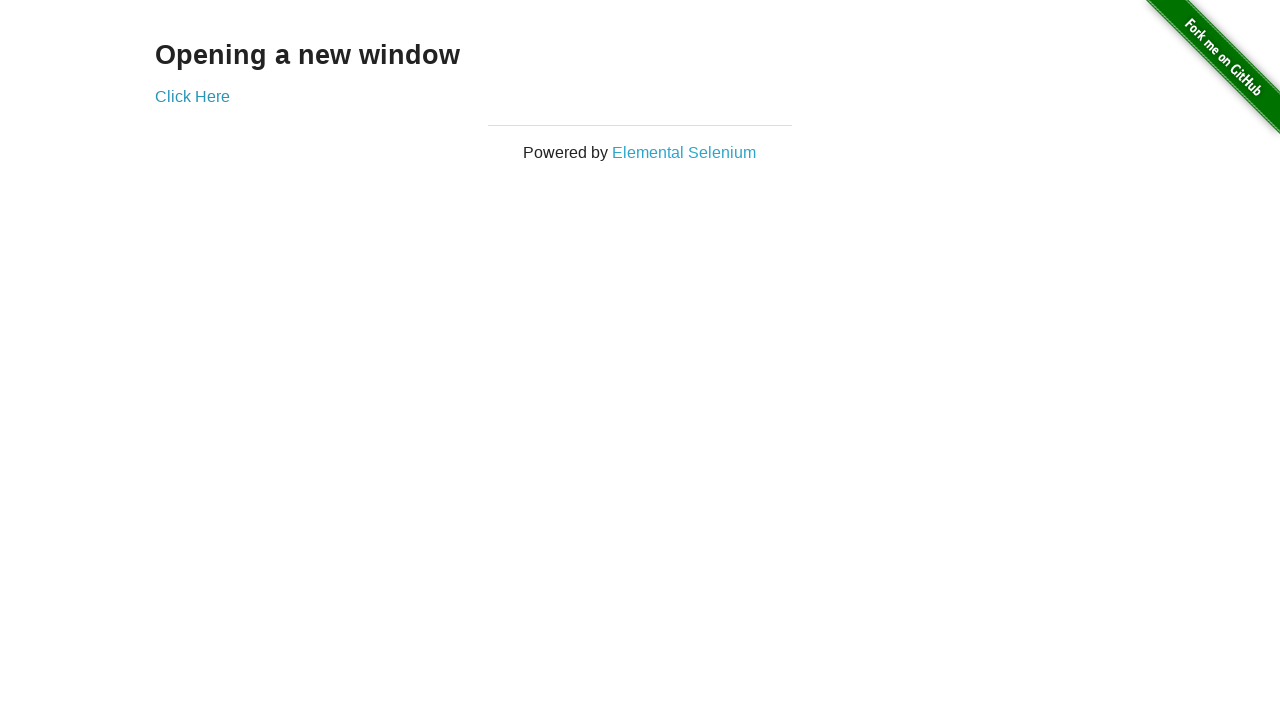

Closed the new window
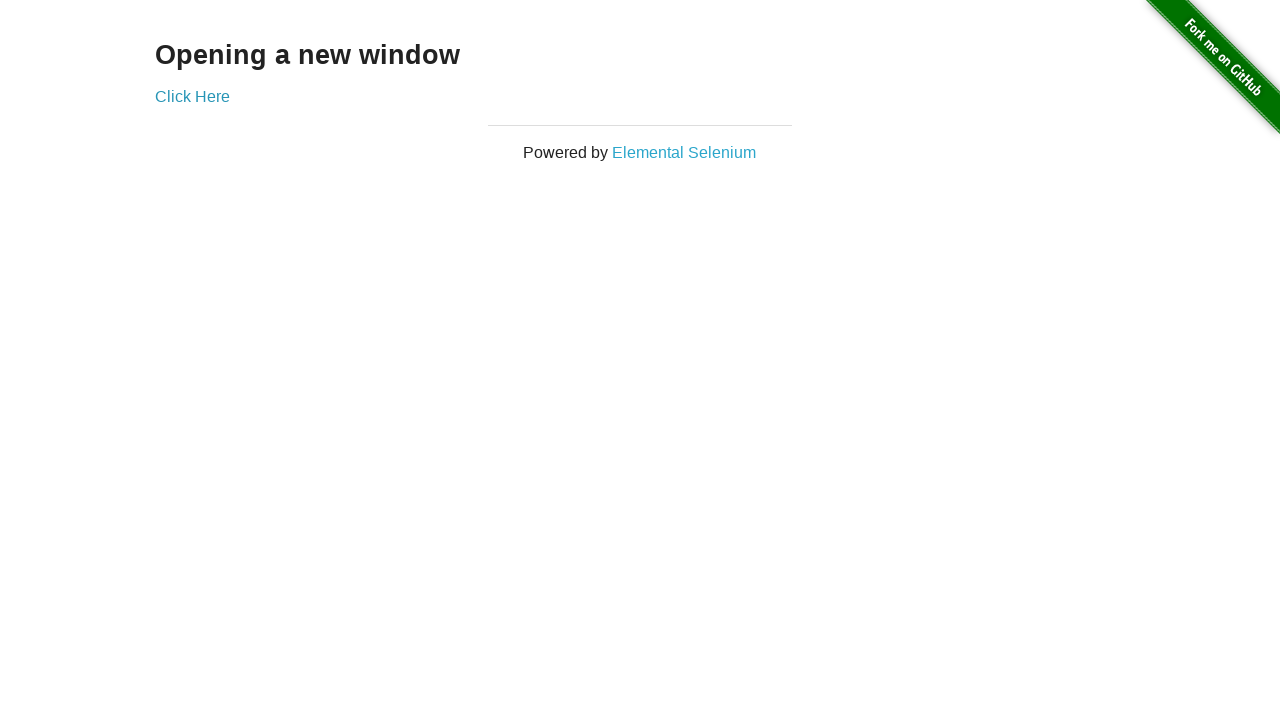

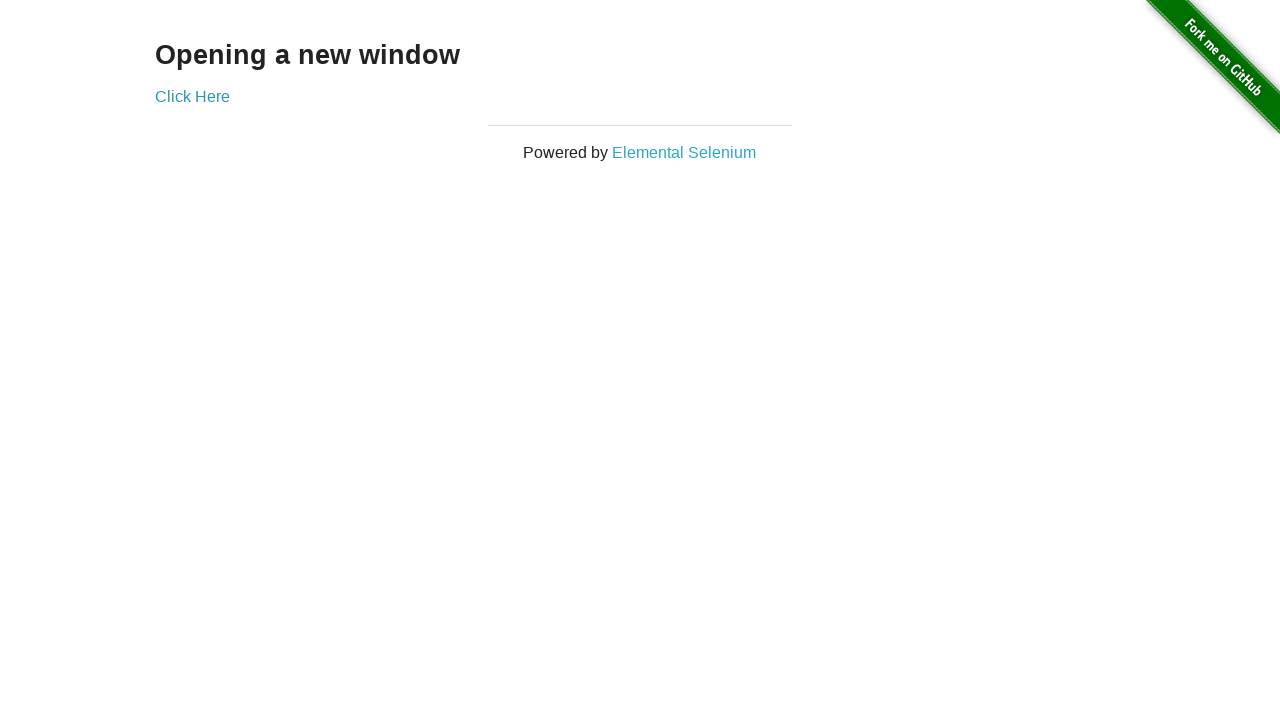